Tests navigation and button clicking functionality by clicking different buttons and verifying page titles change accordingly

Starting URL: https://www.ultimateqa.com/simple-html-elements-for-automation/

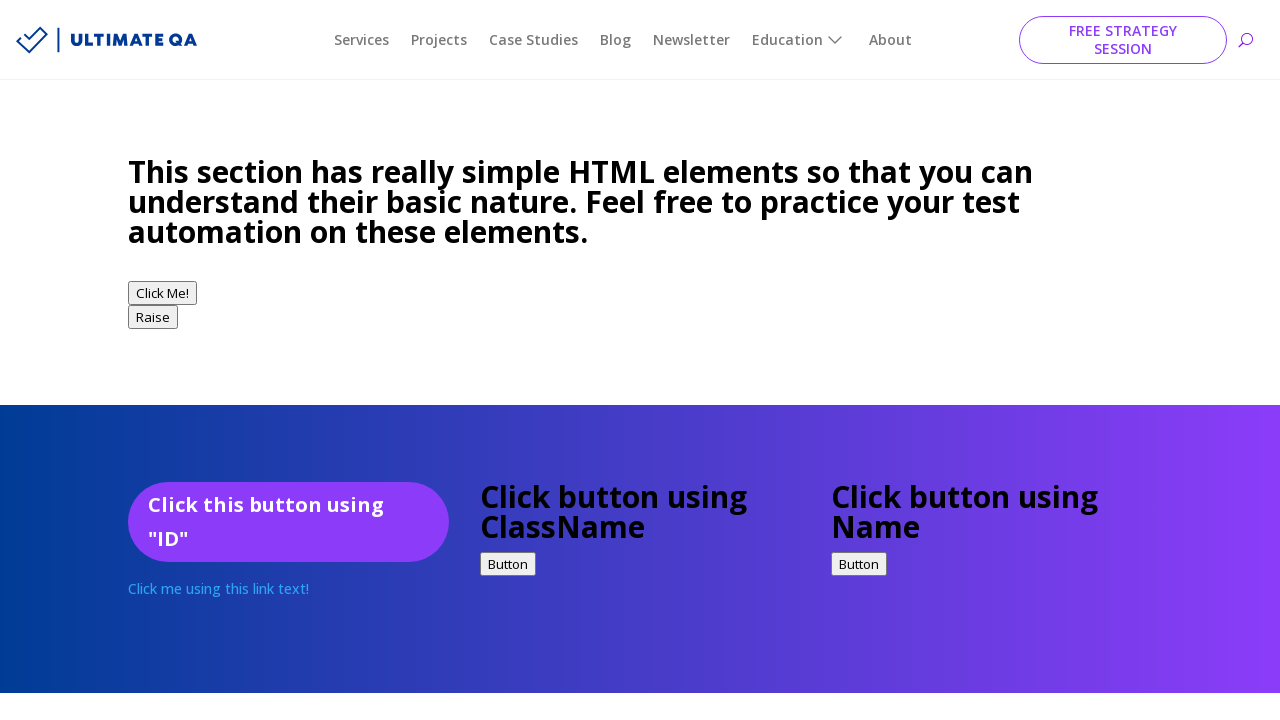

Verified initial page title contains 'HTML'
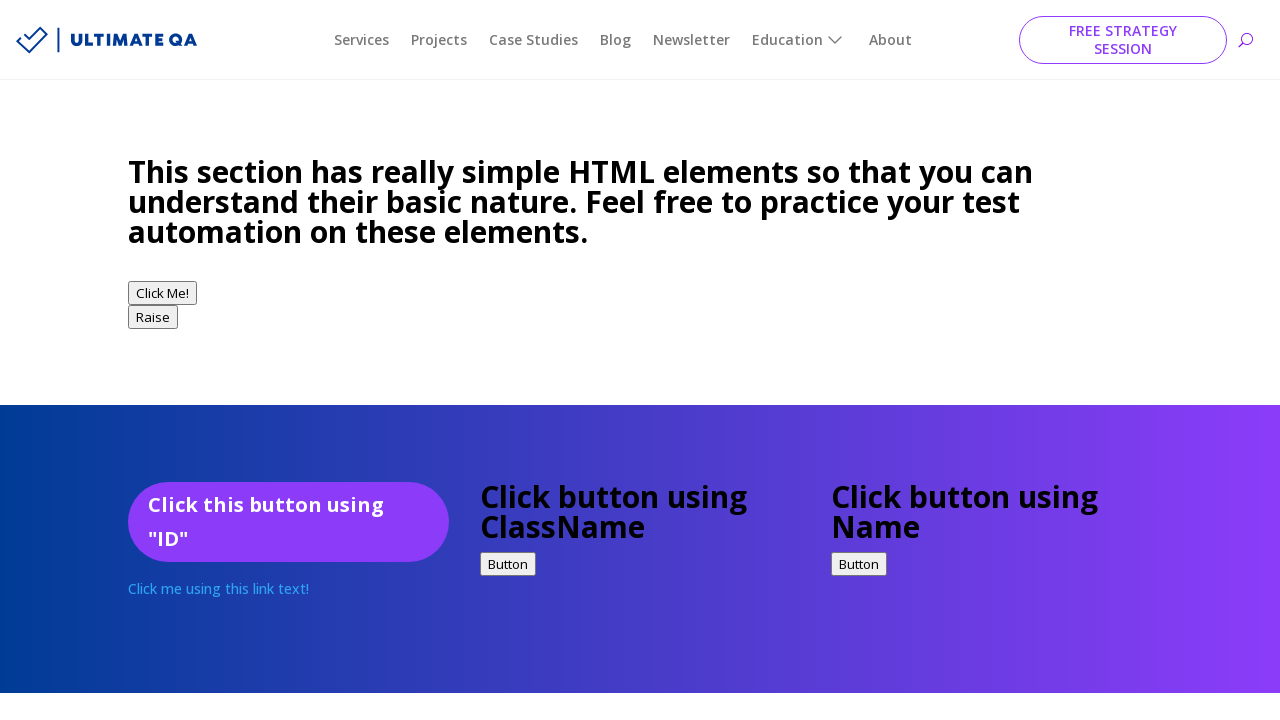

Captured initial page title
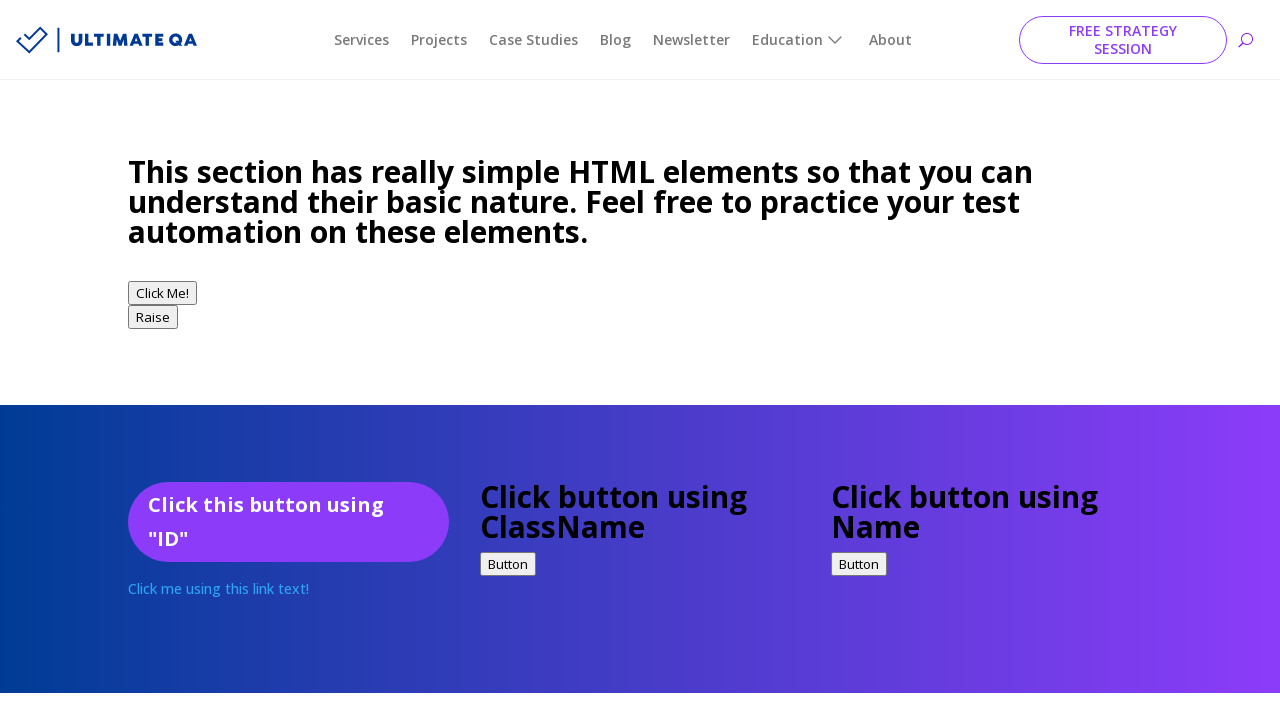

Clicked first button at (162, 293) on #button1
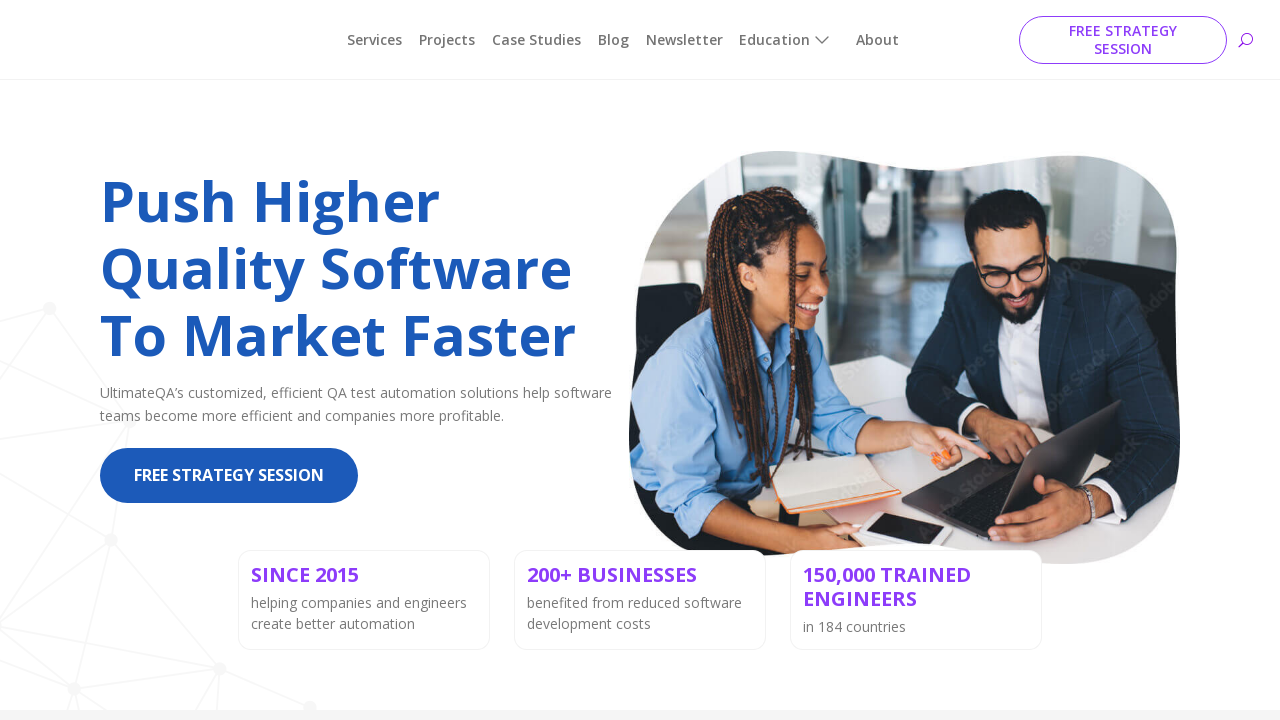

Verified page title contains 'QA' after clicking first button
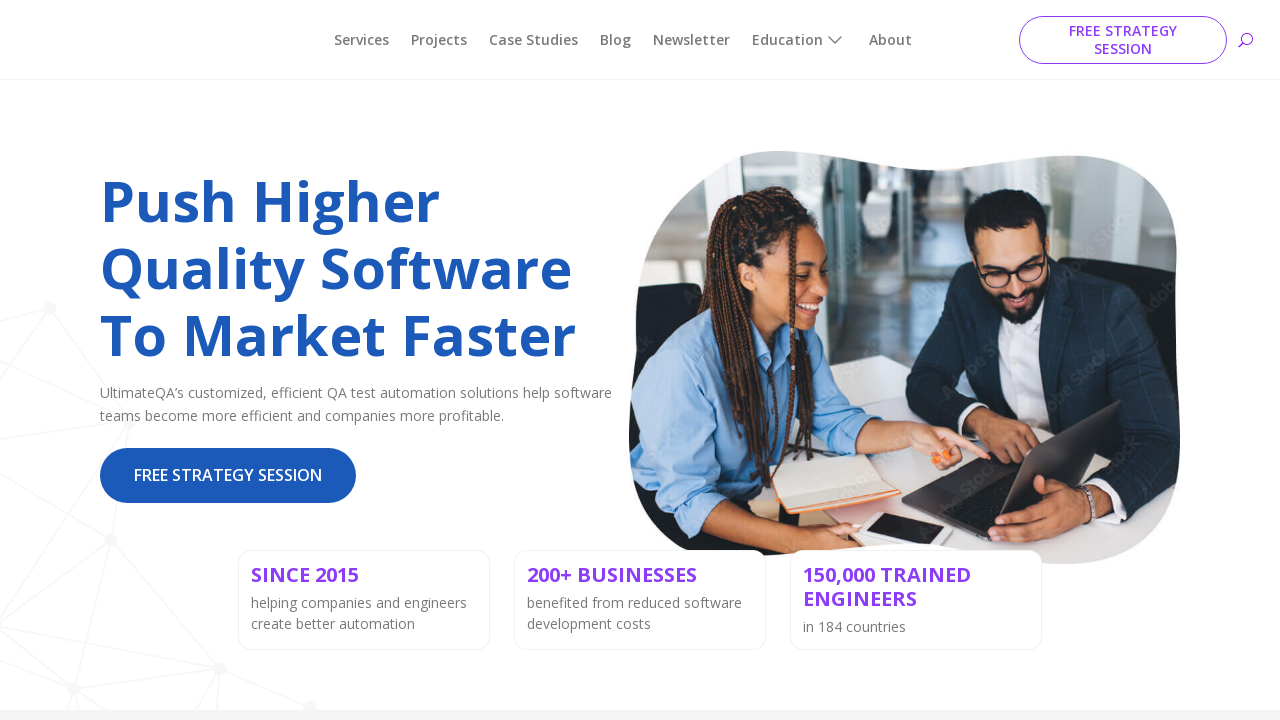

Captured second page title
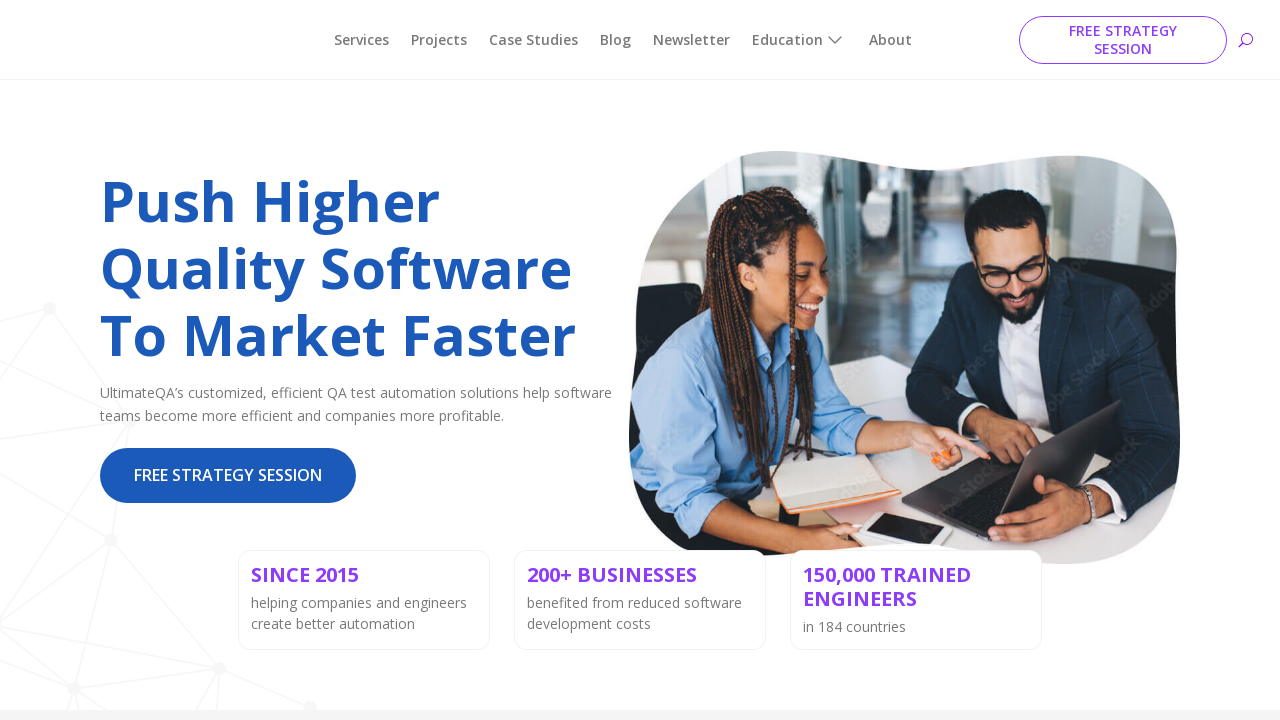

Navigated back to main page
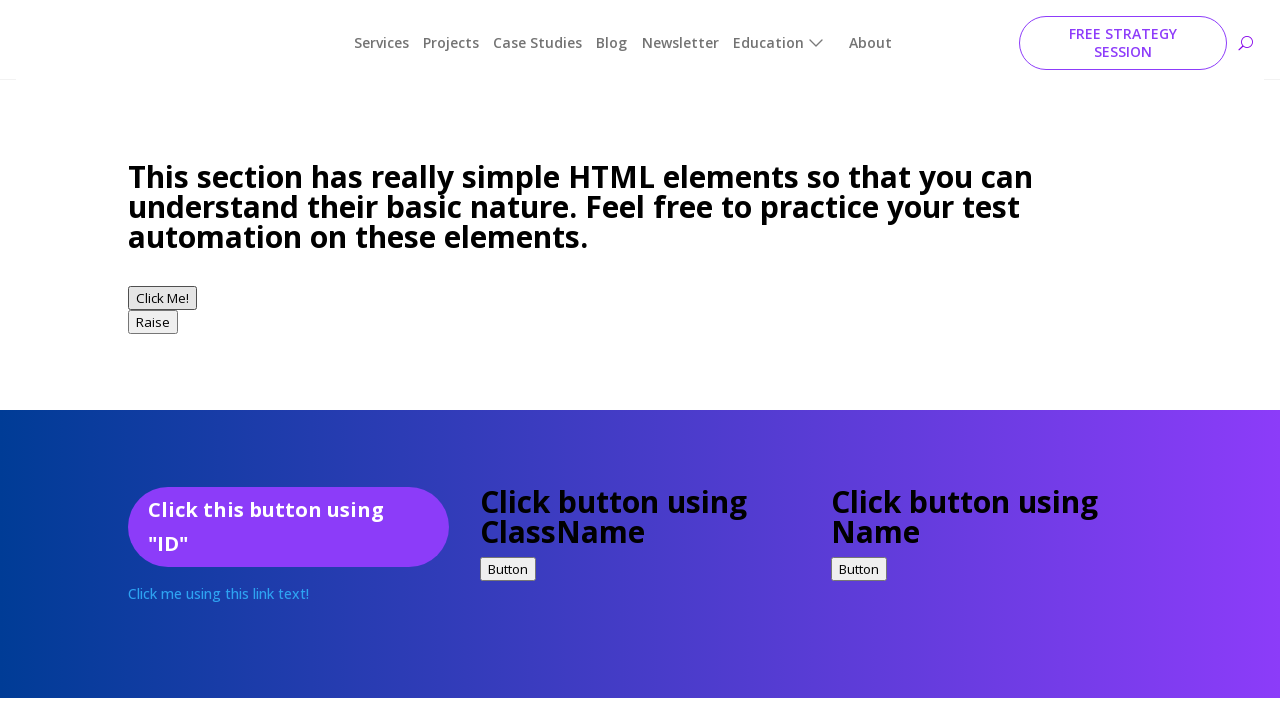

Clicked second button at (153, 317) on #button2
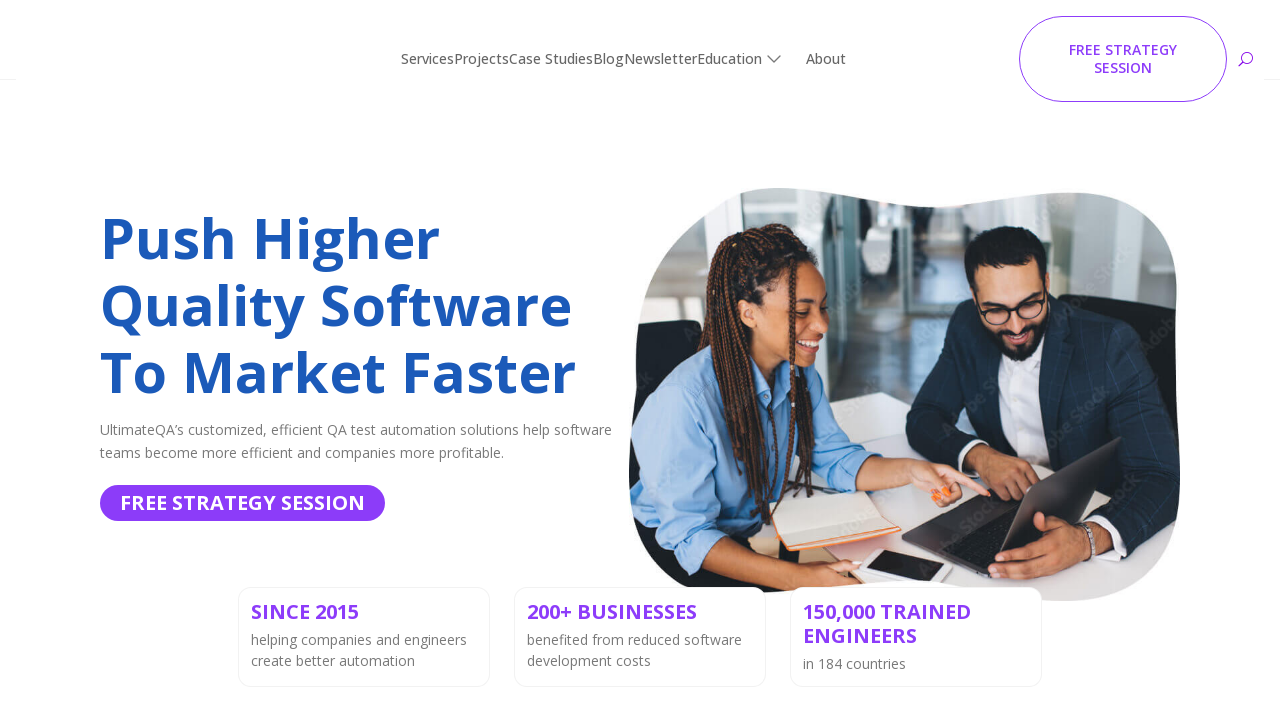

Verified page title contains 'QA' after clicking second button
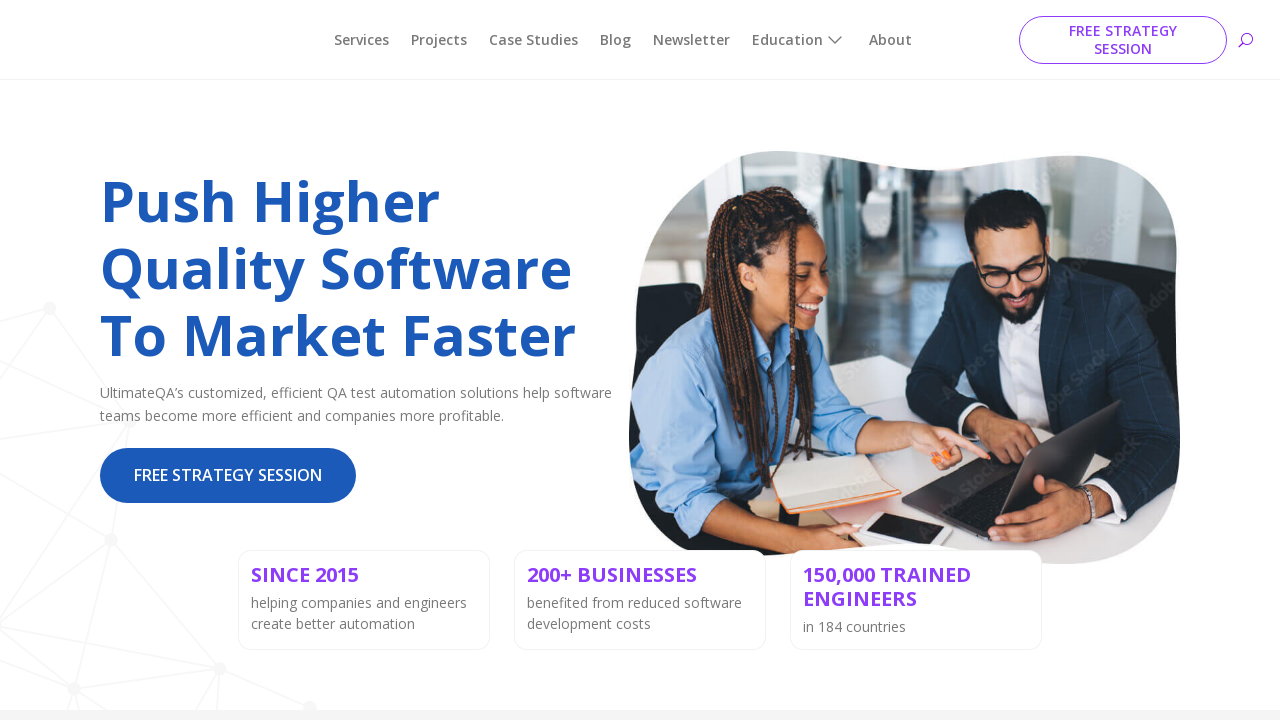

Captured third page title
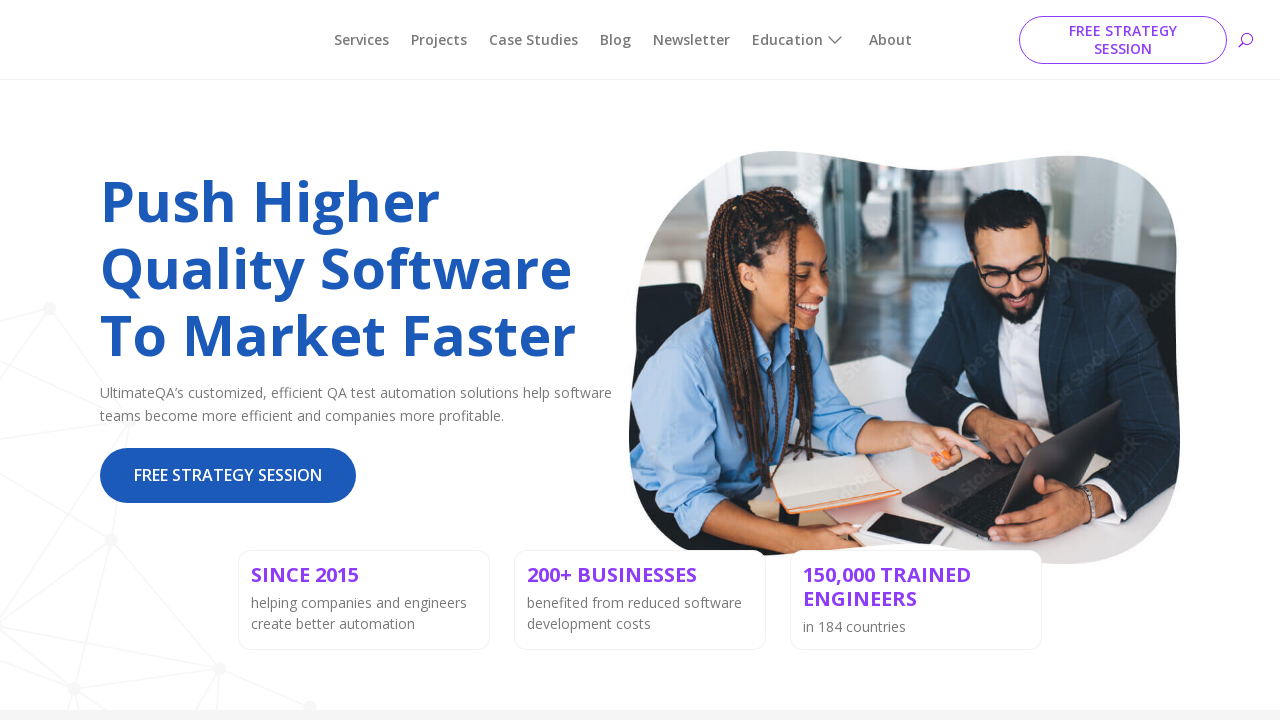

Navigated back to main page
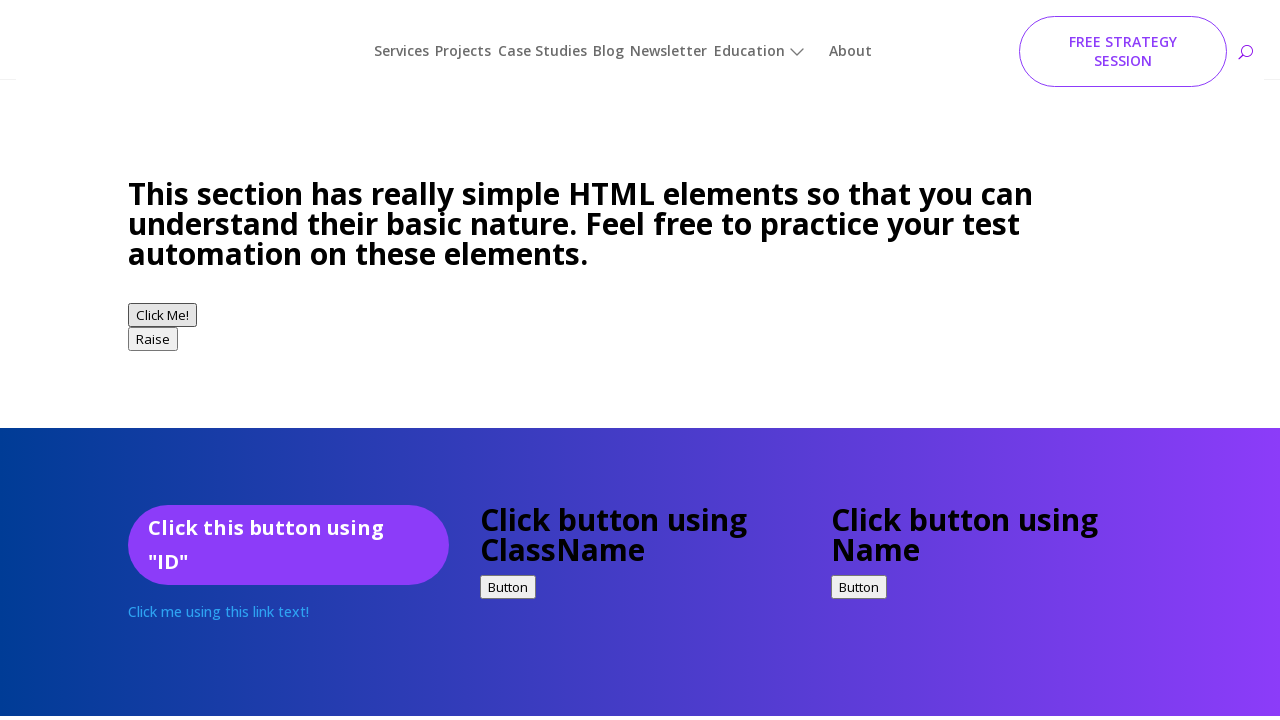

Verified second and third page titles are identical
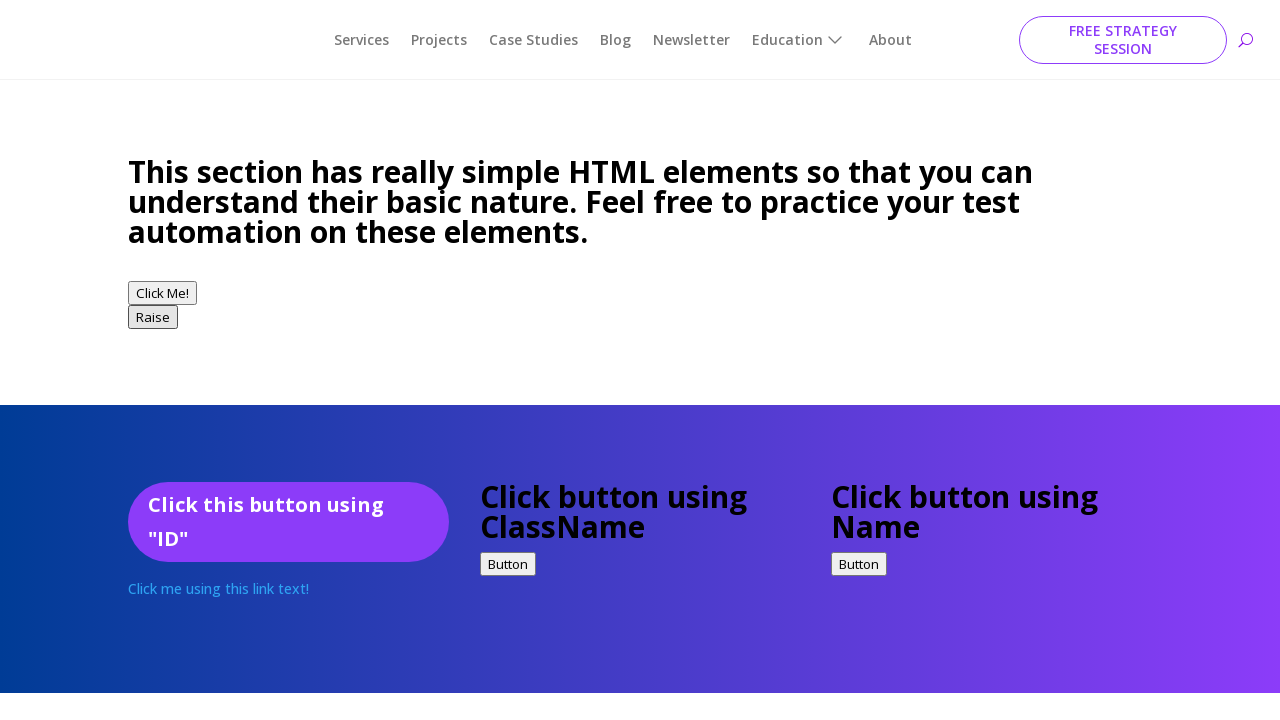

Verified initial title differs from second title
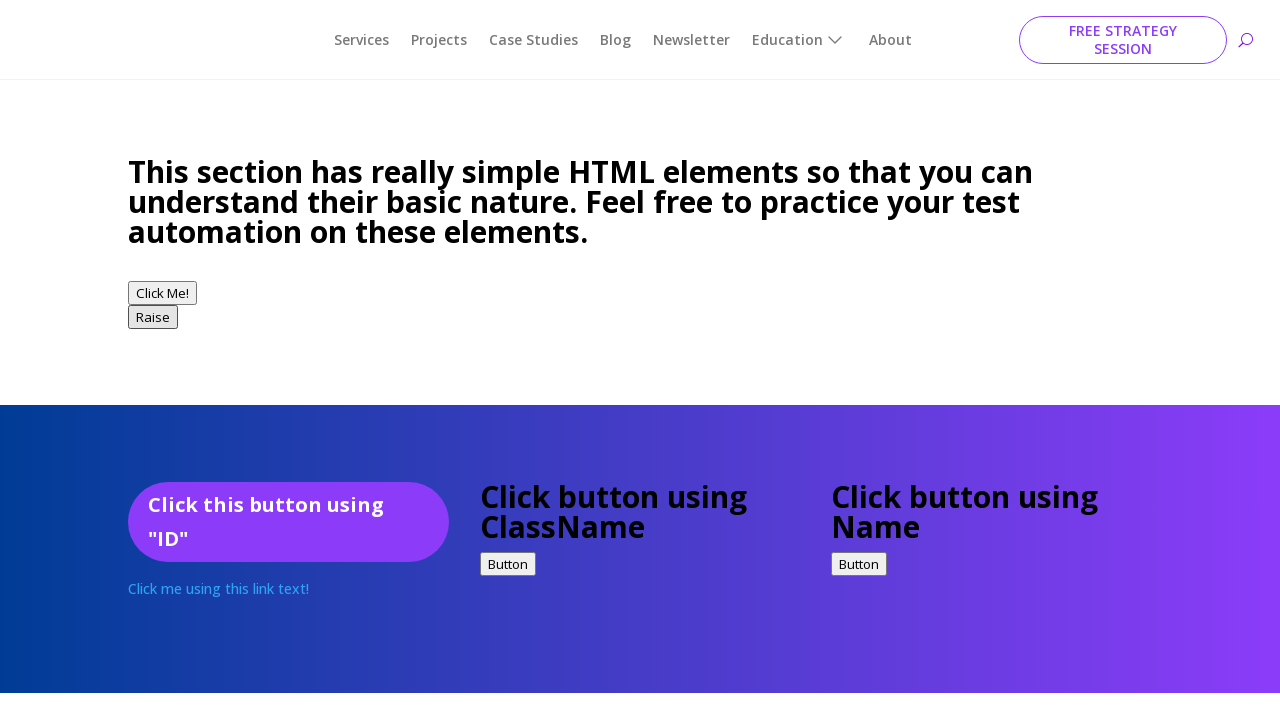

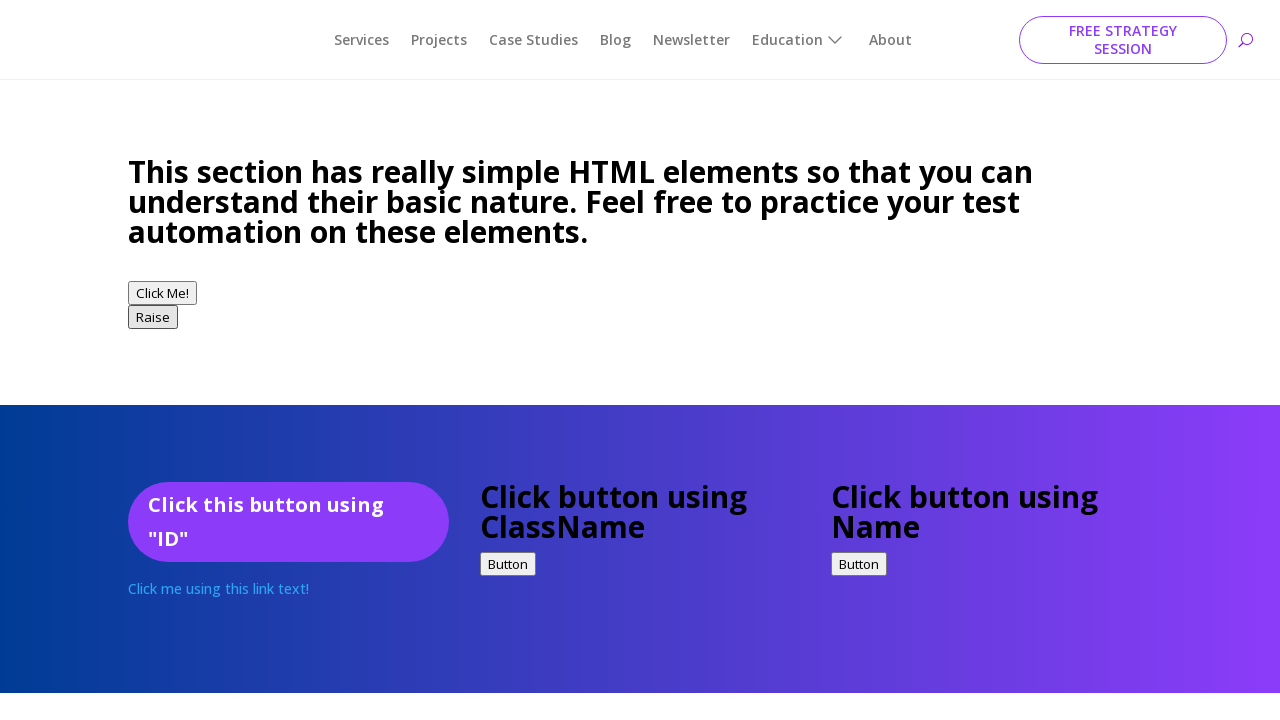